Tests hover functionality by moving mouse over an image element to reveal hidden content

Starting URL: https://the-internet.herokuapp.com/hovers

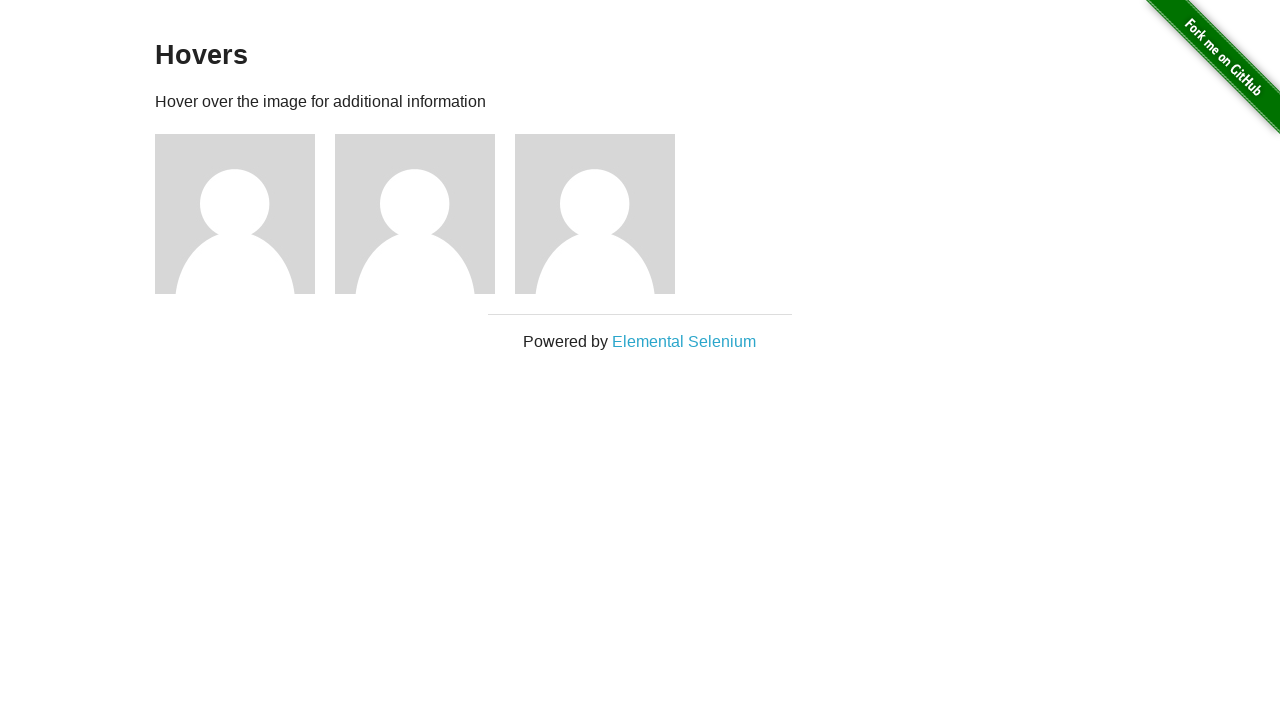

Located the third figure image element
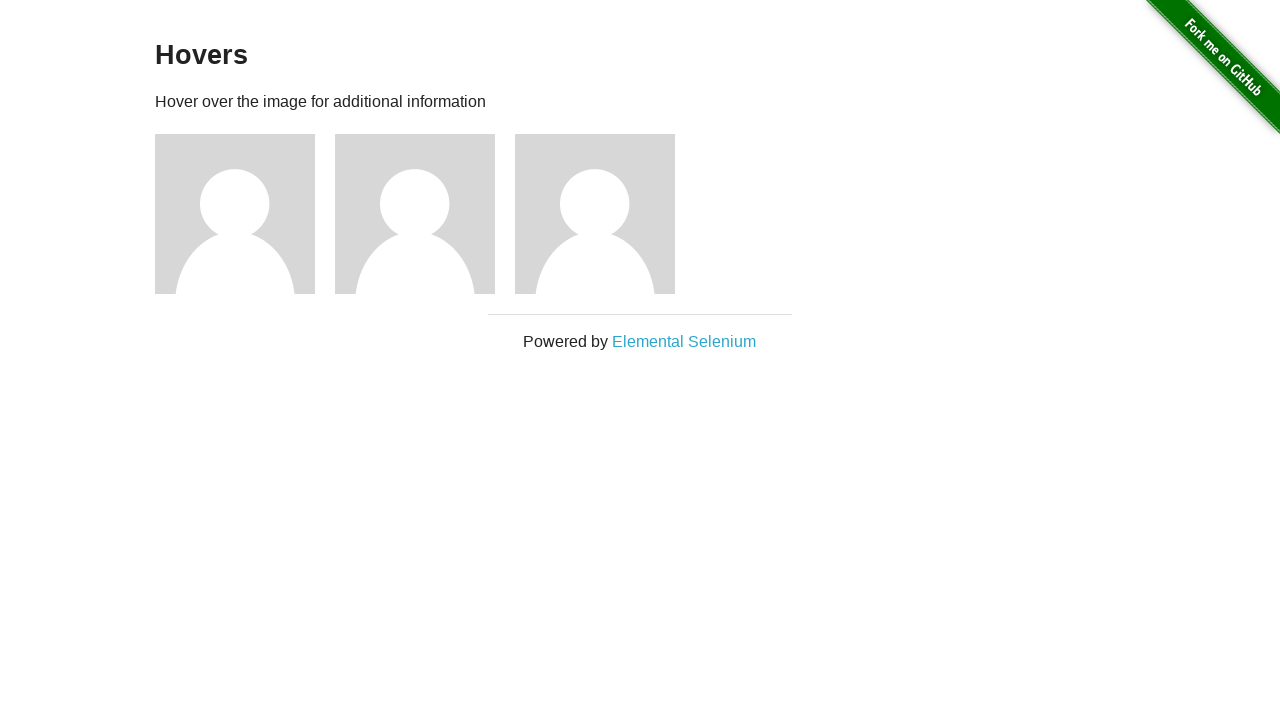

Hovered over the third image to reveal hidden content at (235, 214) on div.figure:nth-child(3) > img:nth-child(1)
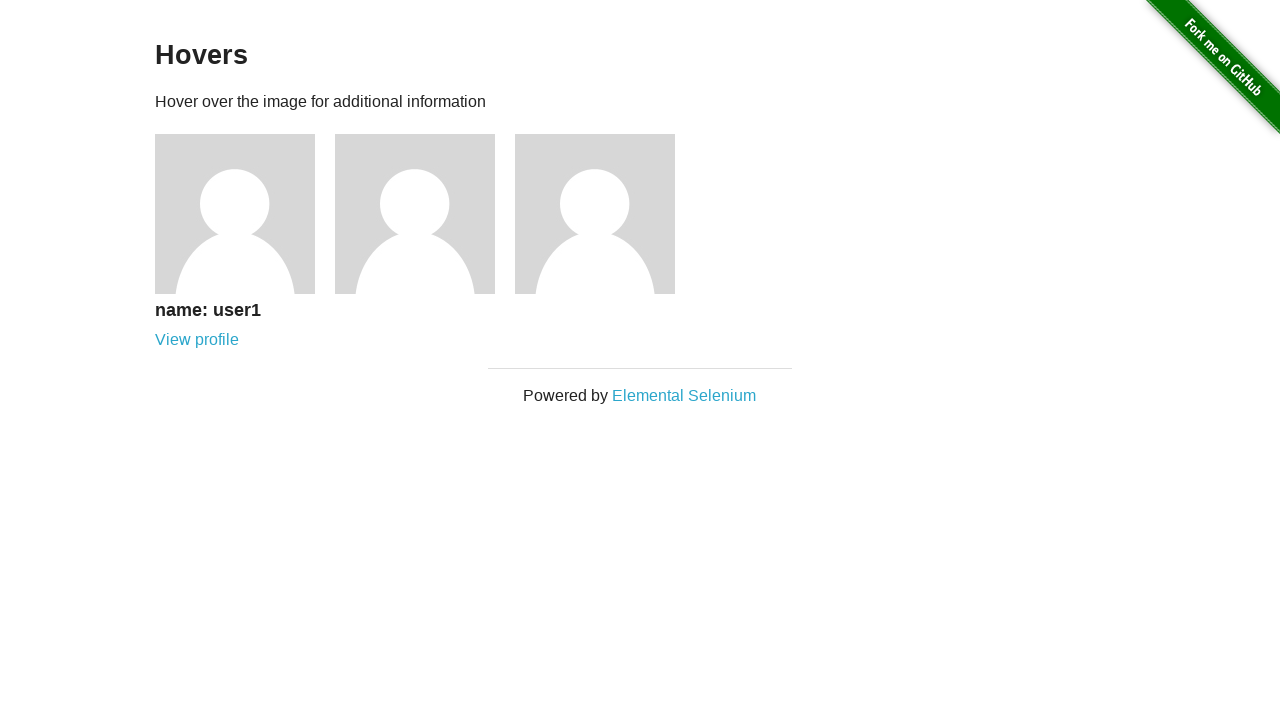

Waited 3 seconds to observe the hover effect
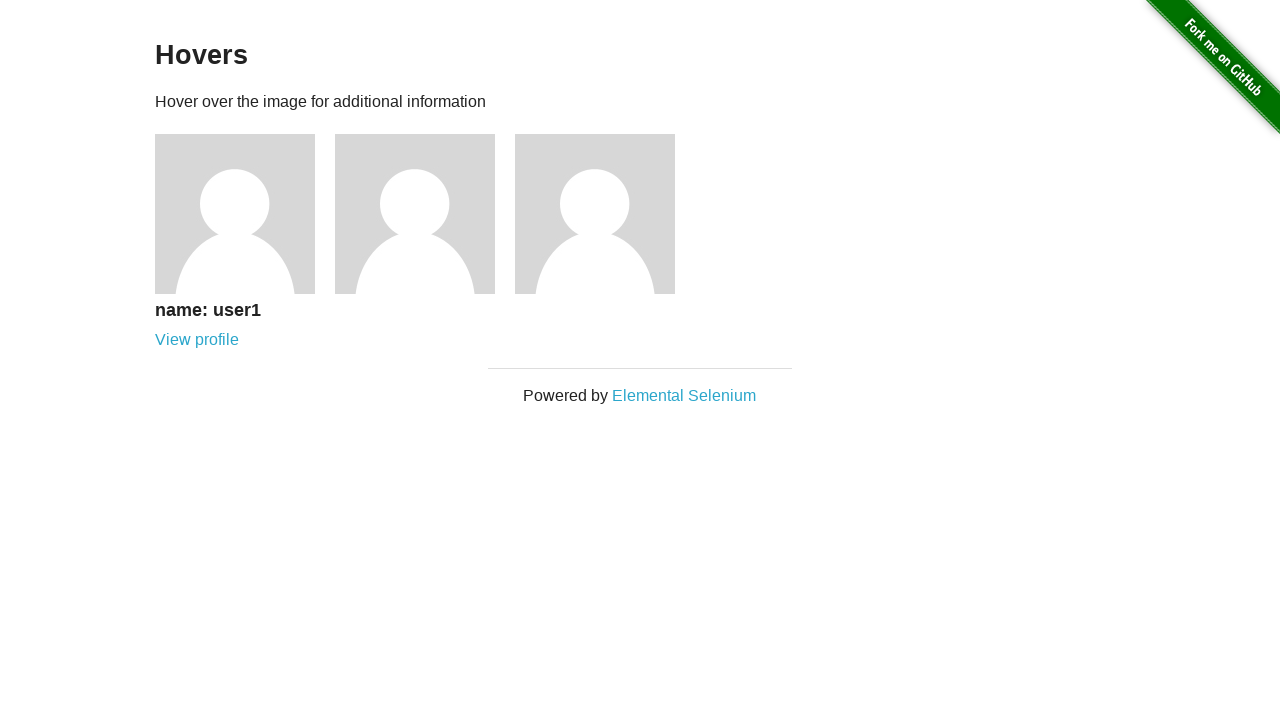

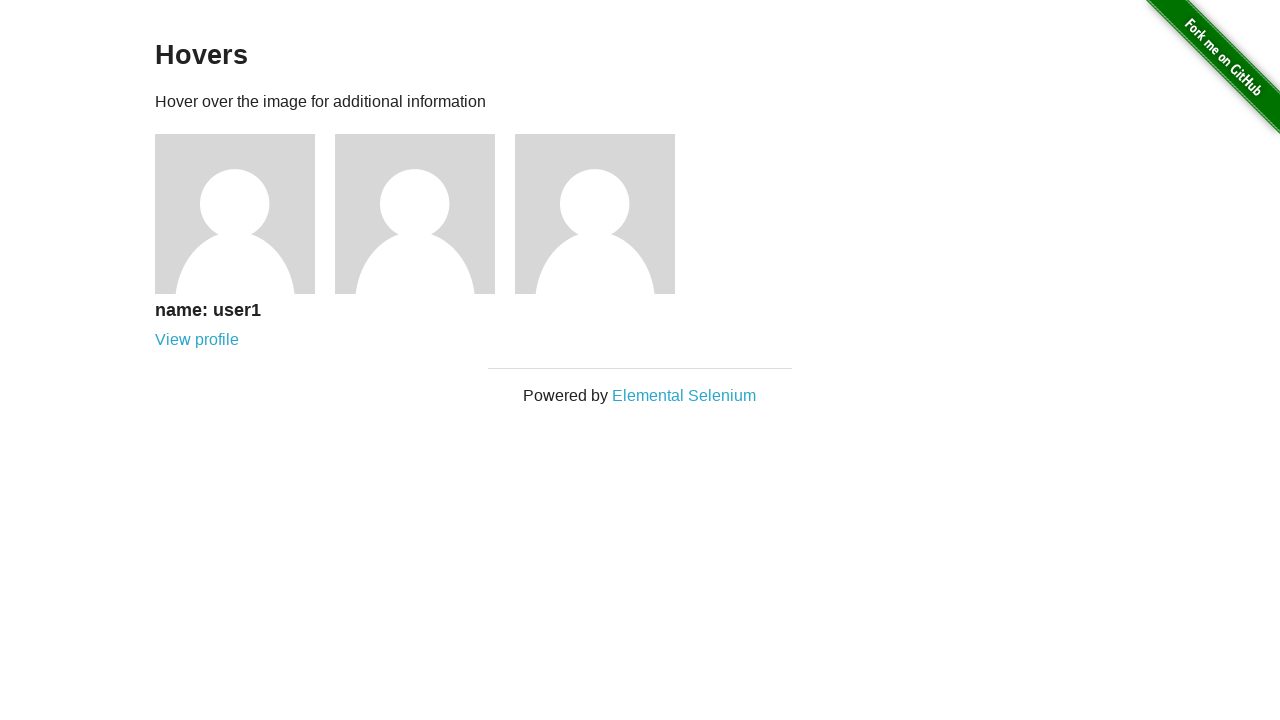